Tests dynamic loading functionality by clicking the Start button and verifying that "Hello World!" text appears after loading

Starting URL: https://the-internet.herokuapp.com/dynamic_loading/1

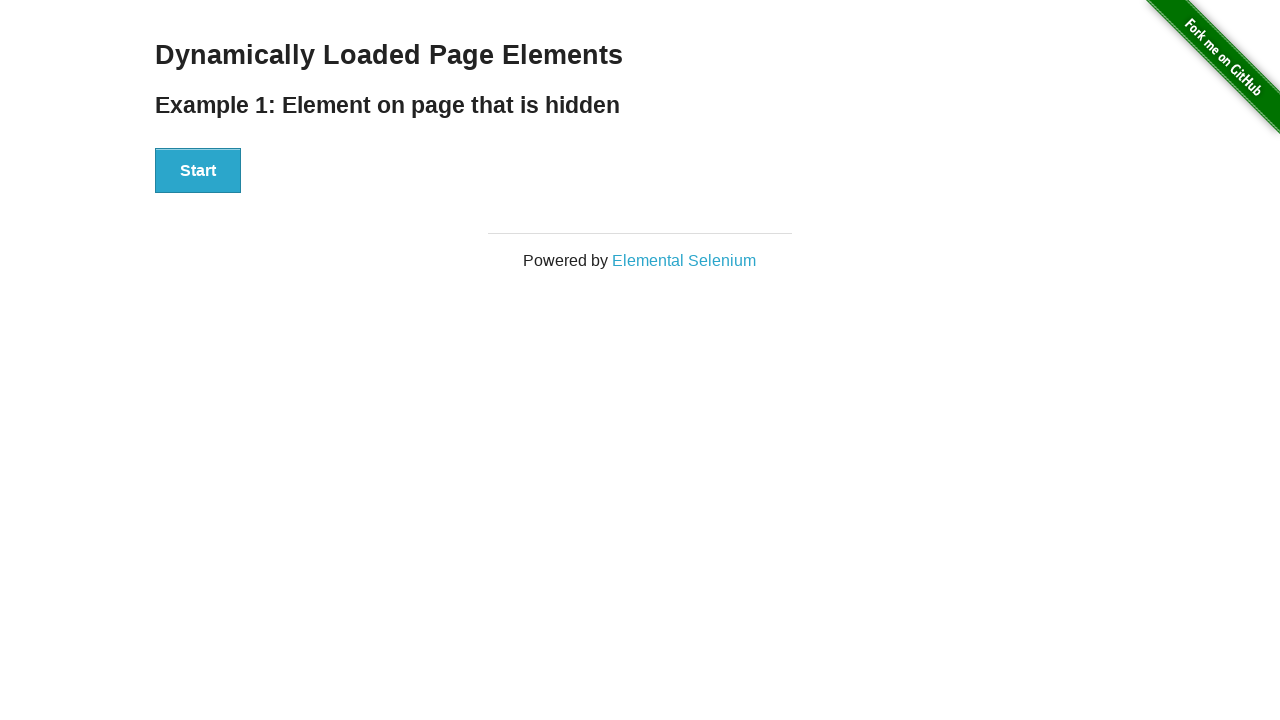

Clicked the Start button at (198, 171) on xpath=//button
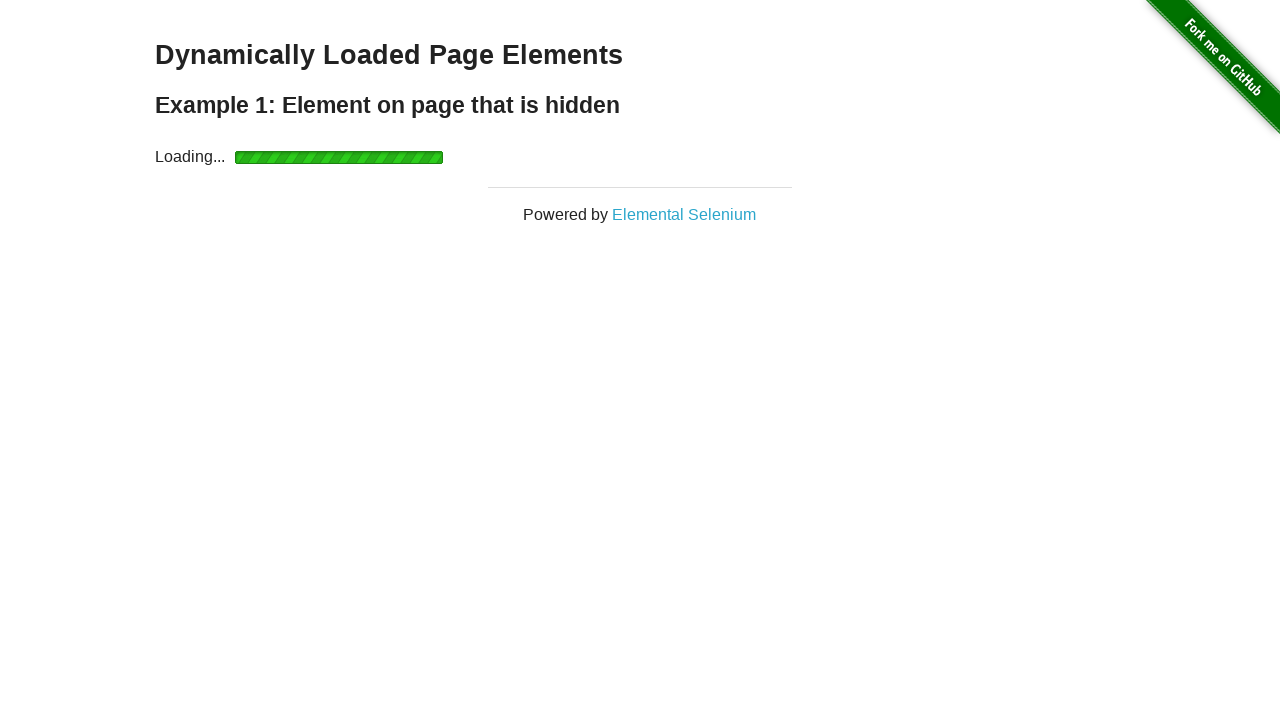

Waited for Hello World text to become visible
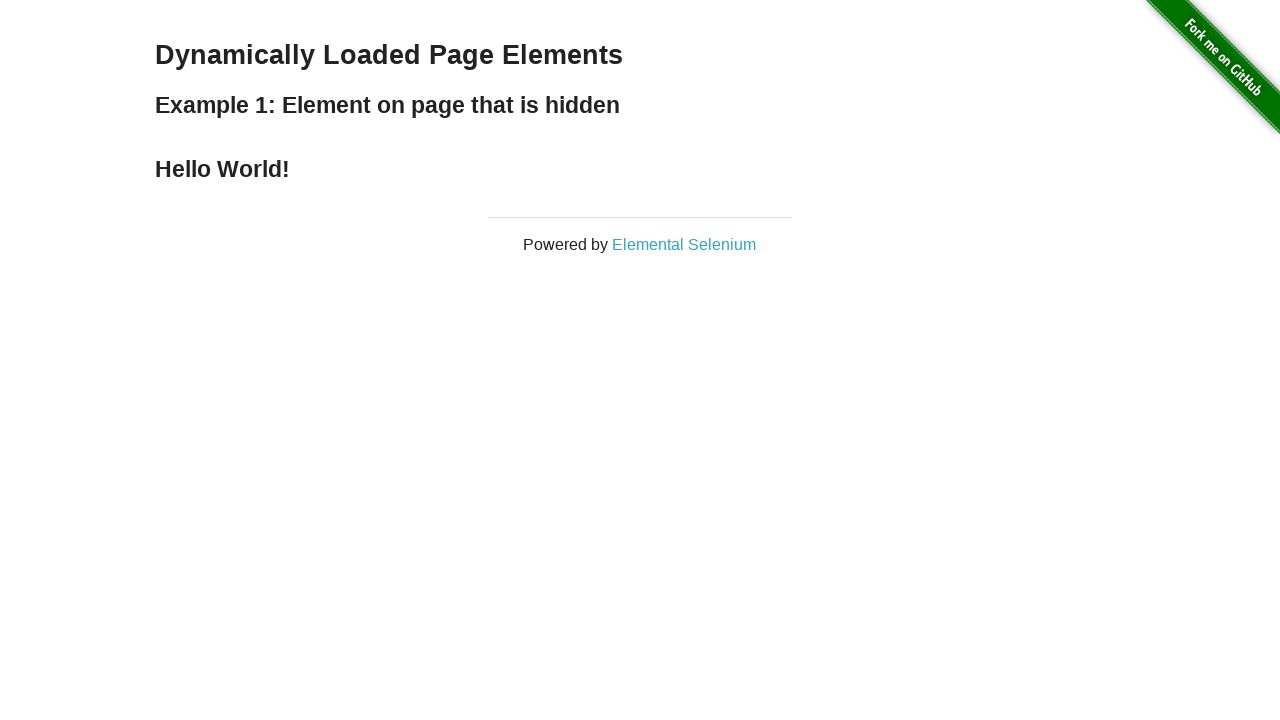

Located the Hello World element
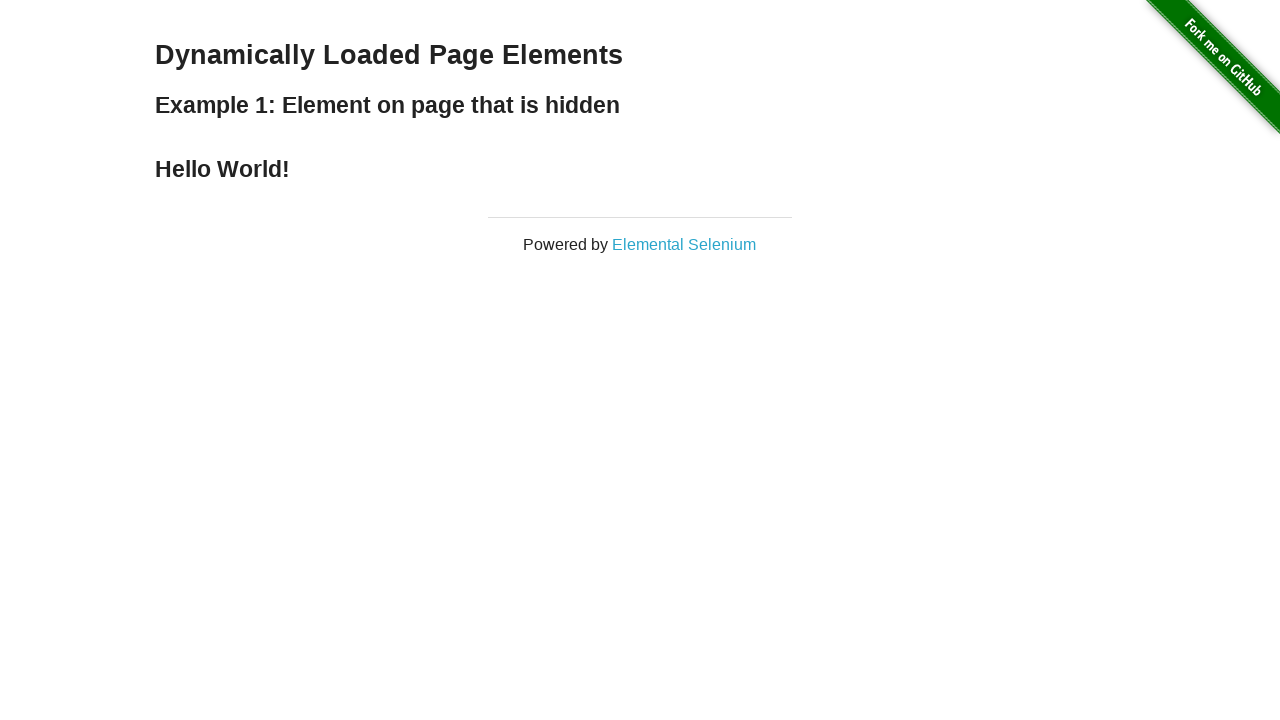

Verified that Hello World! text is displayed correctly
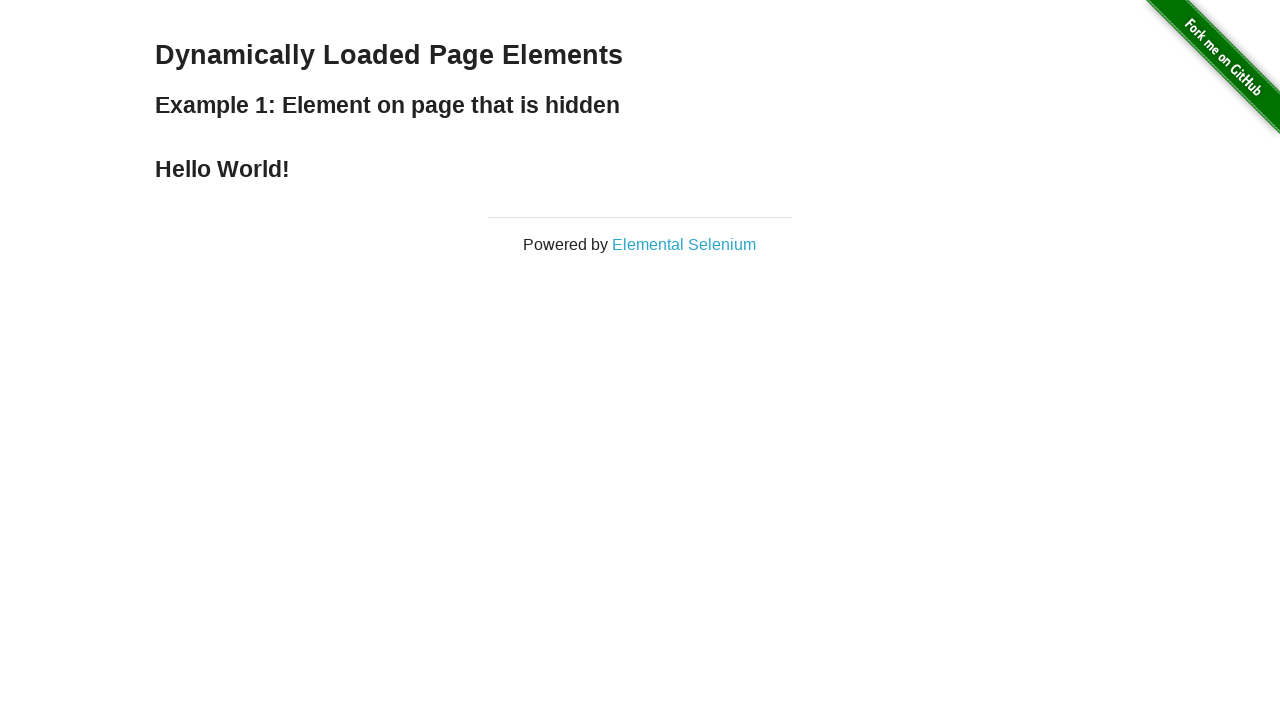

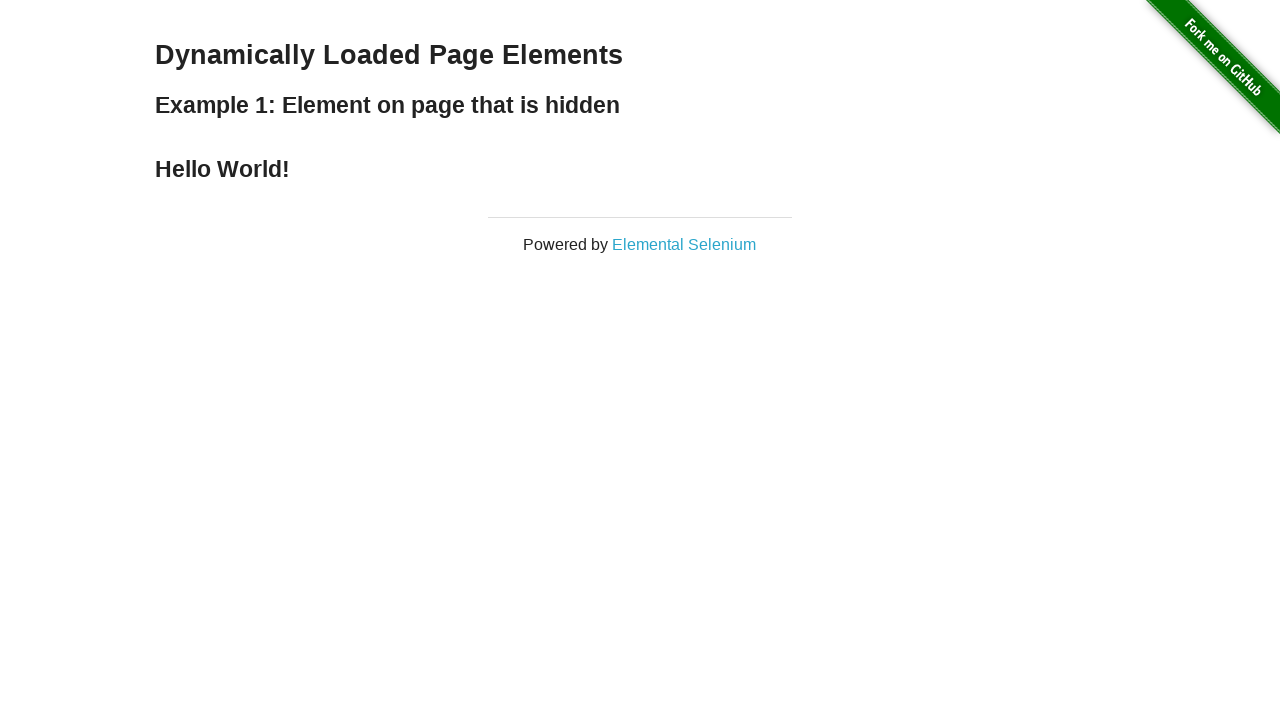